Tests cardholder name validation when numbers are entered instead of a name.

Starting URL: https://sandbox.cardpay.com/MI/cardpayment2.html?orderXml=PE9SREVSIFdBTExFVF9JRD0nODI5OScgT1JERVJfTlVNQkVSPSc0NTgyMTEnIEFNT1VOVD0nMjkxLjg2JyBDVVJSRU5DWT0nRVVSJyAgRU1BSUw9J2N1c3RvbWVyQGV4YW1wbGUuY29tJz4KPEFERFJFU1MgQ09VTlRSWT0nVVNBJyBTVEFURT0nTlknIFpJUD0nMTAwMDEnIENJVFk9J05ZJyBTVFJFRVQ9JzY3NyBTVFJFRVQnIFBIT05FPSc4NzY5OTA5MCcgVFlQRT0nQklMTElORycvPgo8L09SREVSPg==&sha512=998150a2b27484b776a1628bfe7505a9cb430f276dfa35b14315c1c8f03381a90490f6608f0dcff789273e05926cd782e1bb941418a9673f43c47595aa7b8b0d

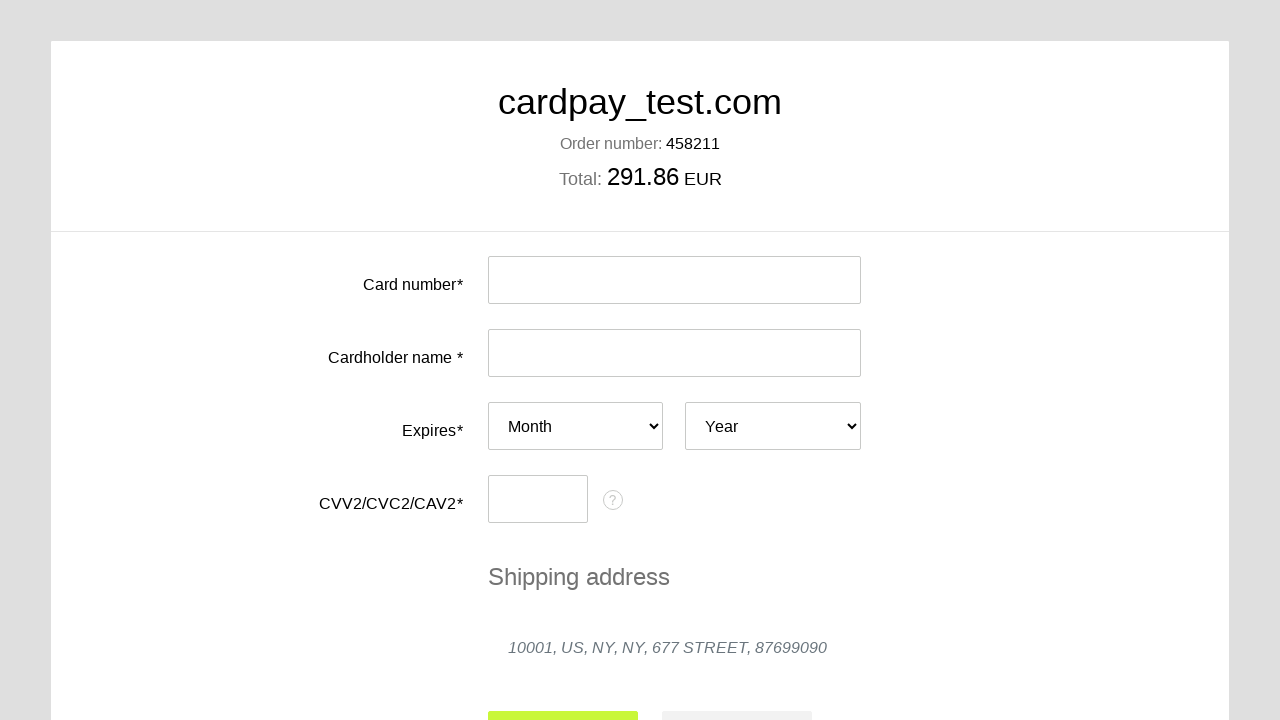

Clicked card number input field at (674, 280) on #input-card-number
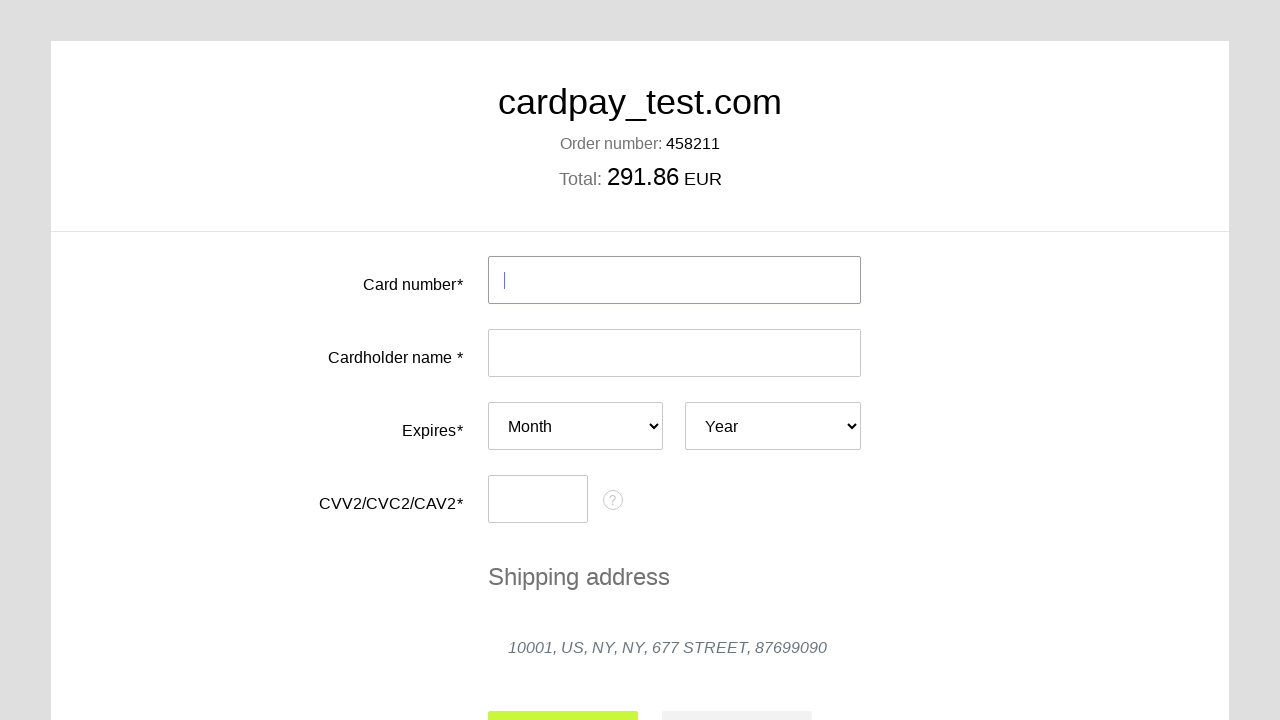

Filled card number field with test card number on #input-card-number
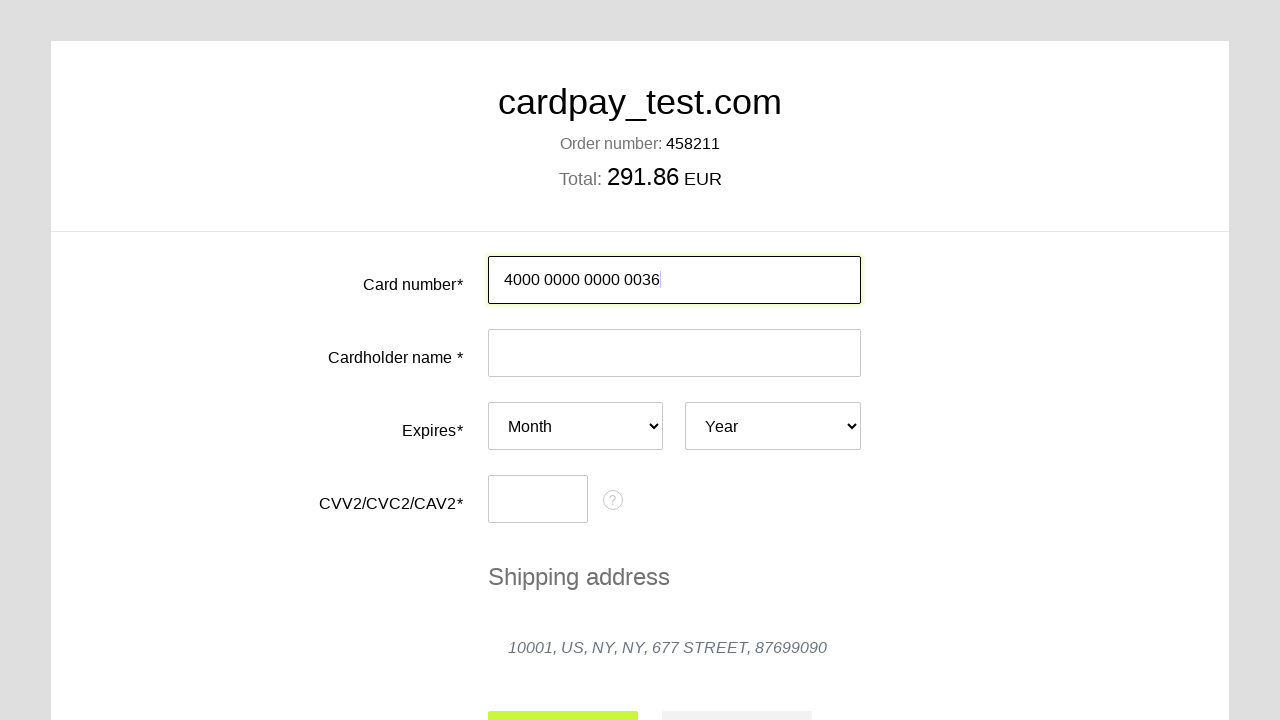

Clicked cardholder name input field at (674, 353) on #input-card-holder
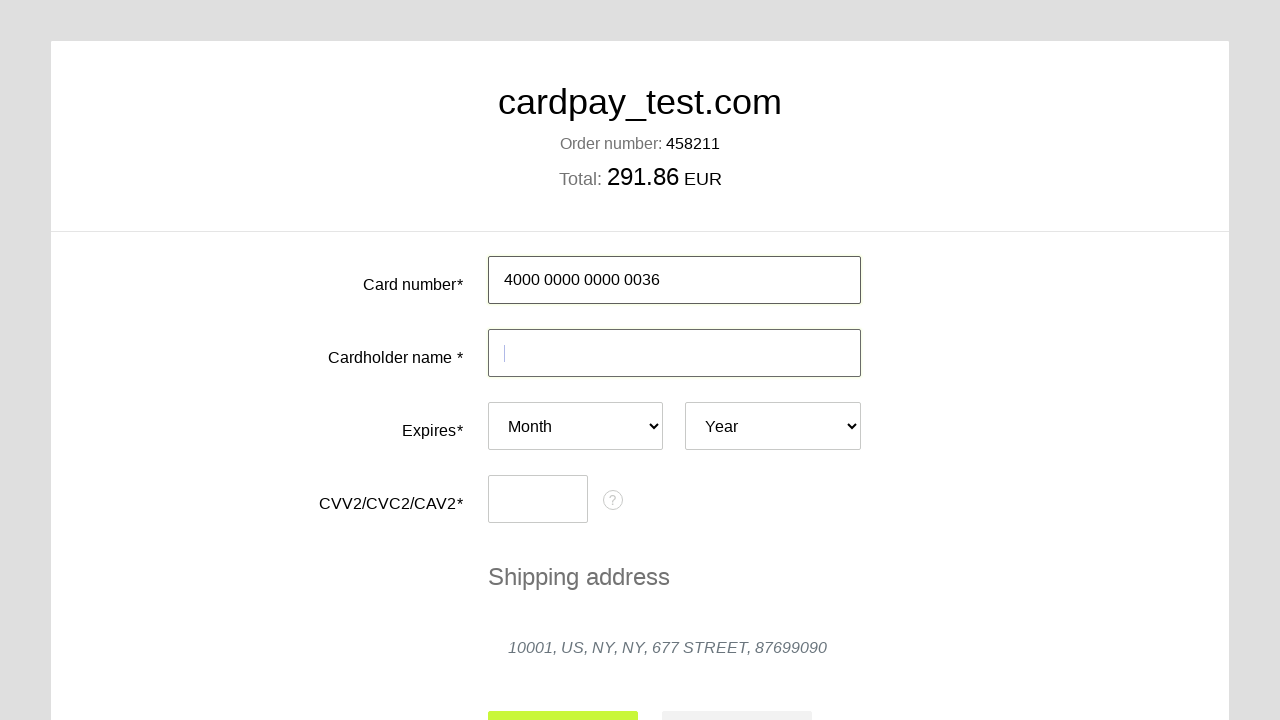

Filled cardholder name with numbers instead of text to trigger validation error on #input-card-holder
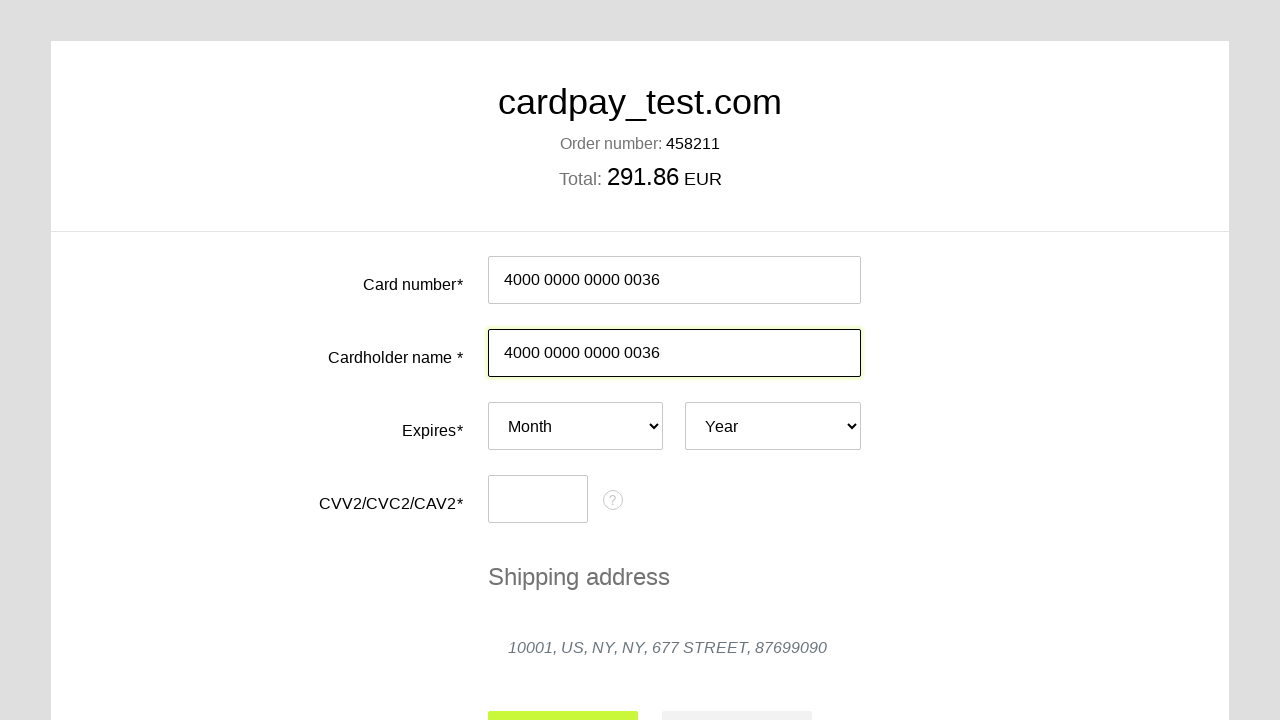

Selected expiration month 06 on #card-expires-month
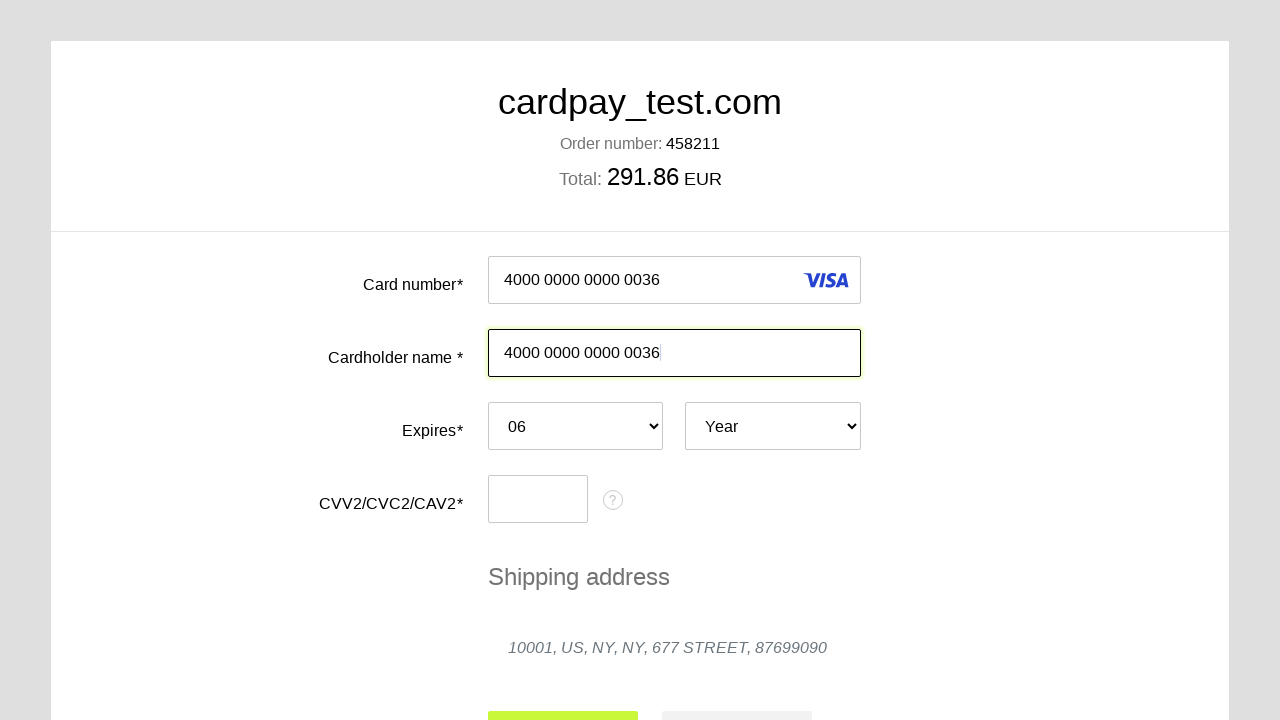

Selected expiration year 2026 on #card-expires-year
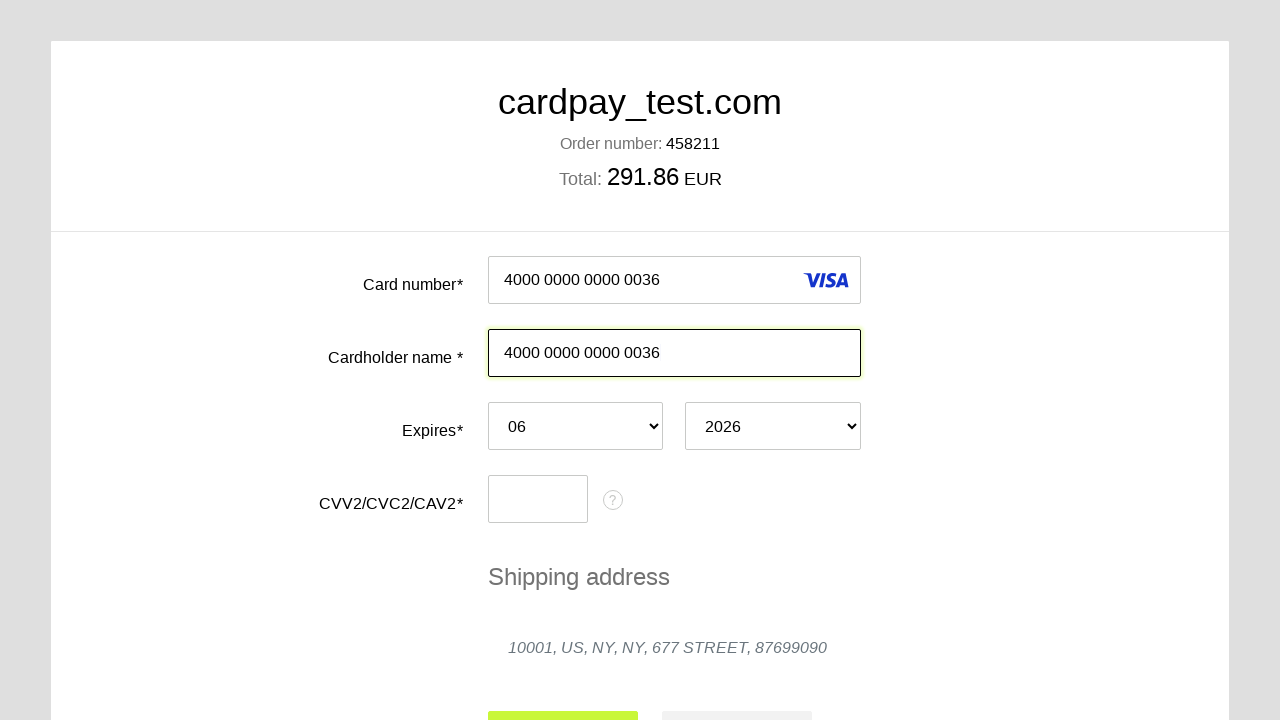

Clicked CVC input field at (538, 499) on #input-card-cvc
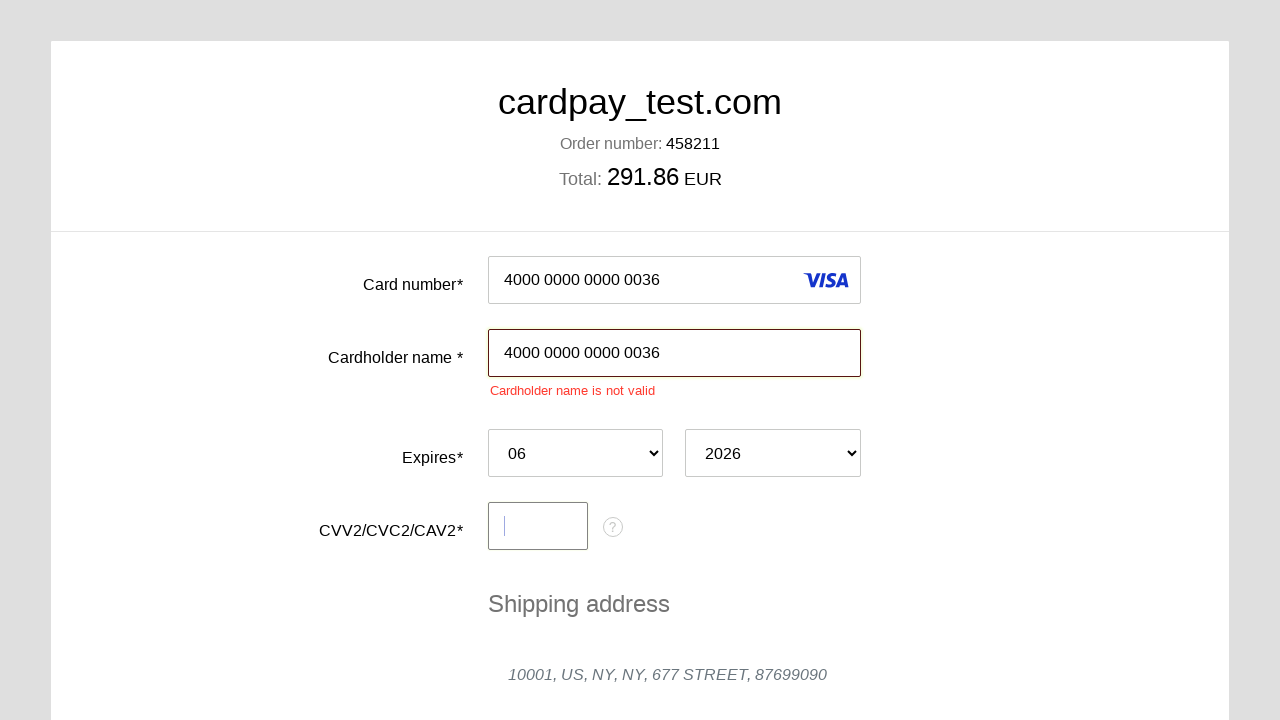

Filled CVC field with 659 on #input-card-cvc
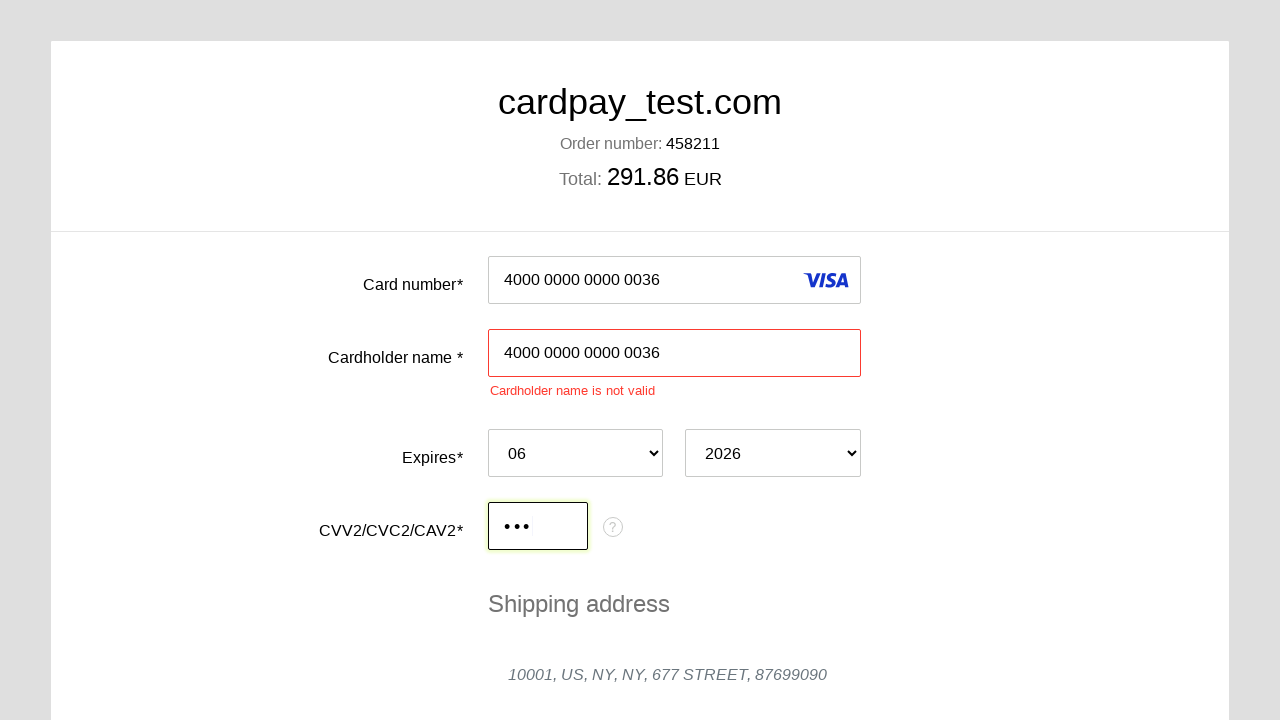

Clicked submit button to process payment at (563, 503) on #action-submit
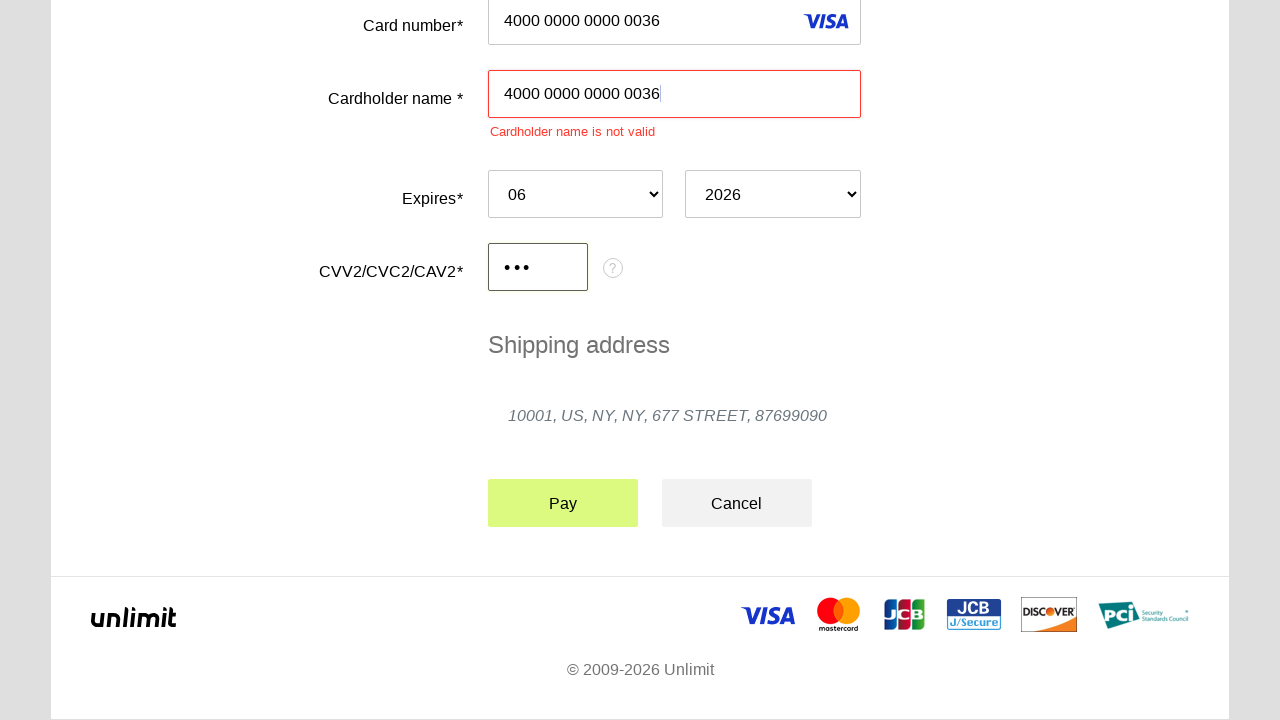

Cardholder name validation error appeared confirming numbers are not allowed
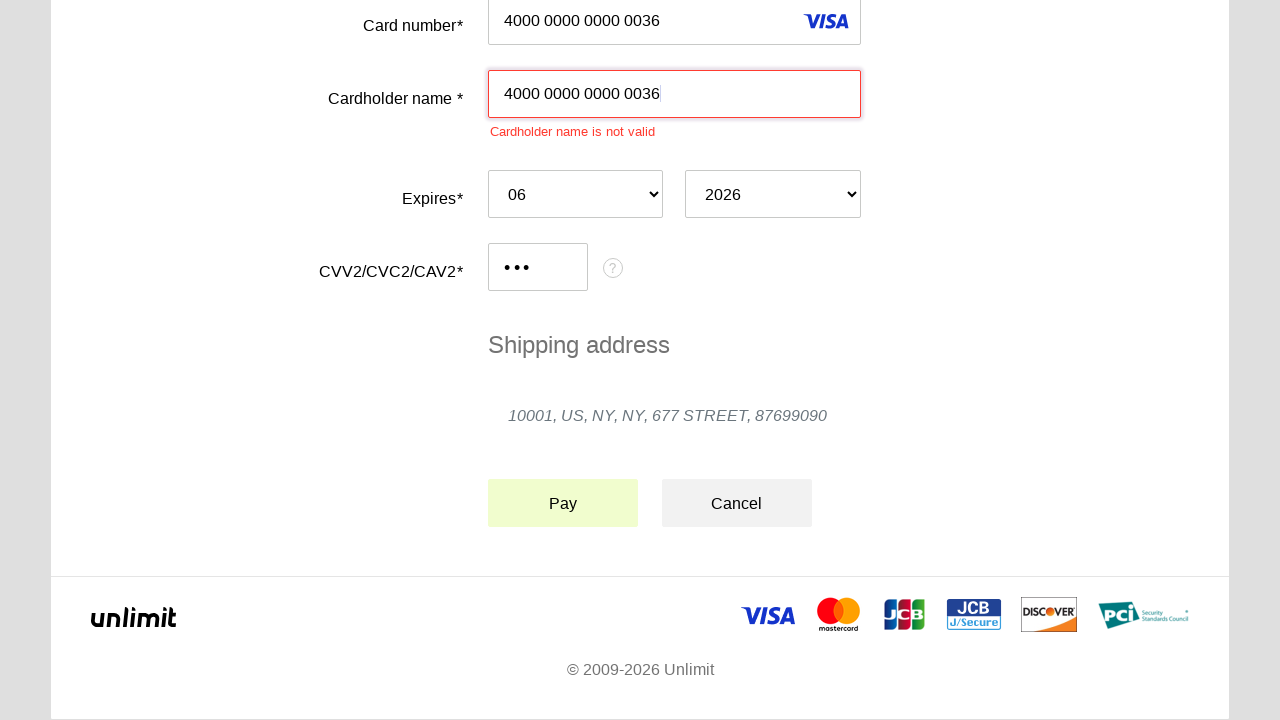

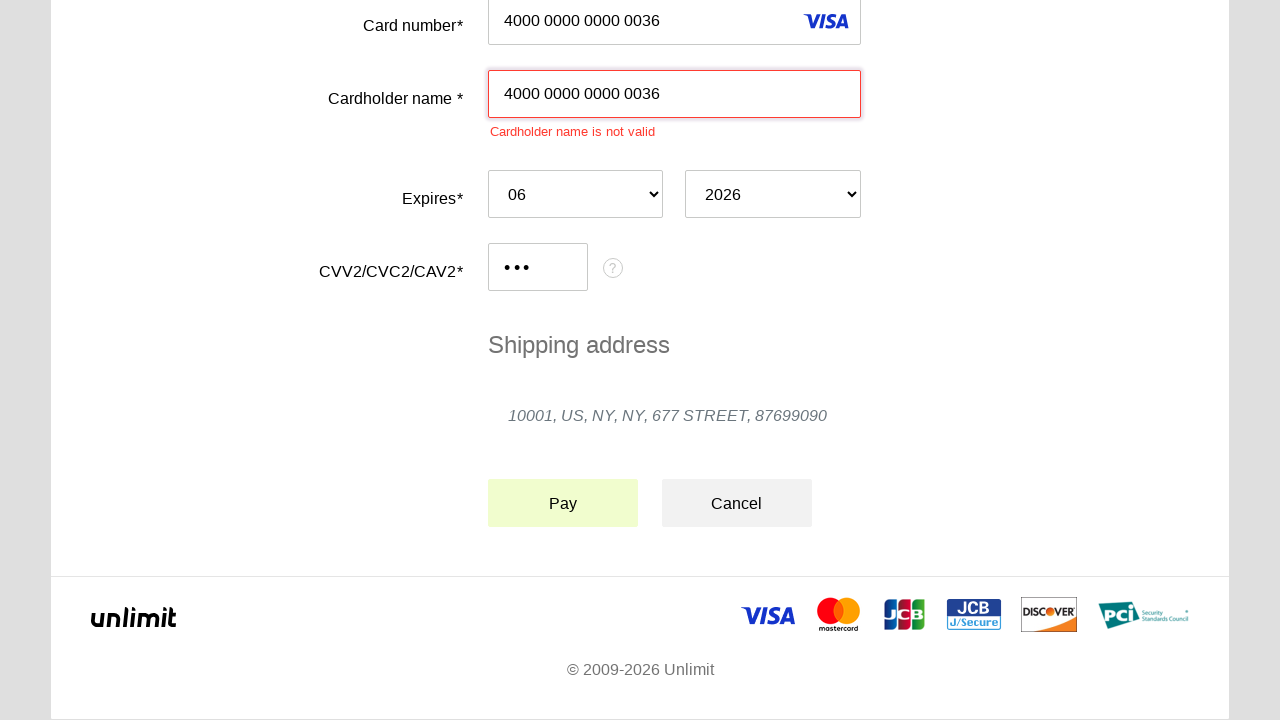